Tests browser back navigation by clicking a link and then using browser back functionality.

Starting URL: https://www.selenium.dev/selenium/web/mouse_interaction.html

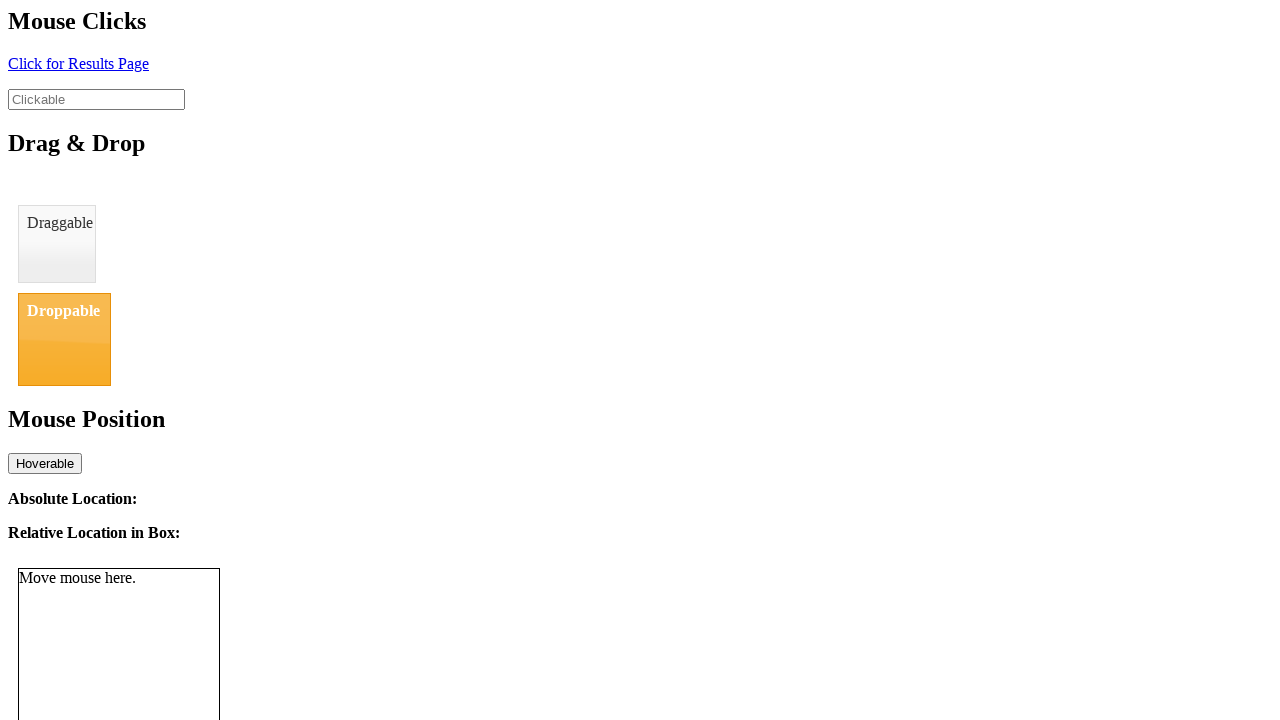

Clicked link with id 'click' to navigate away from mouse interaction page at (78, 63) on #click
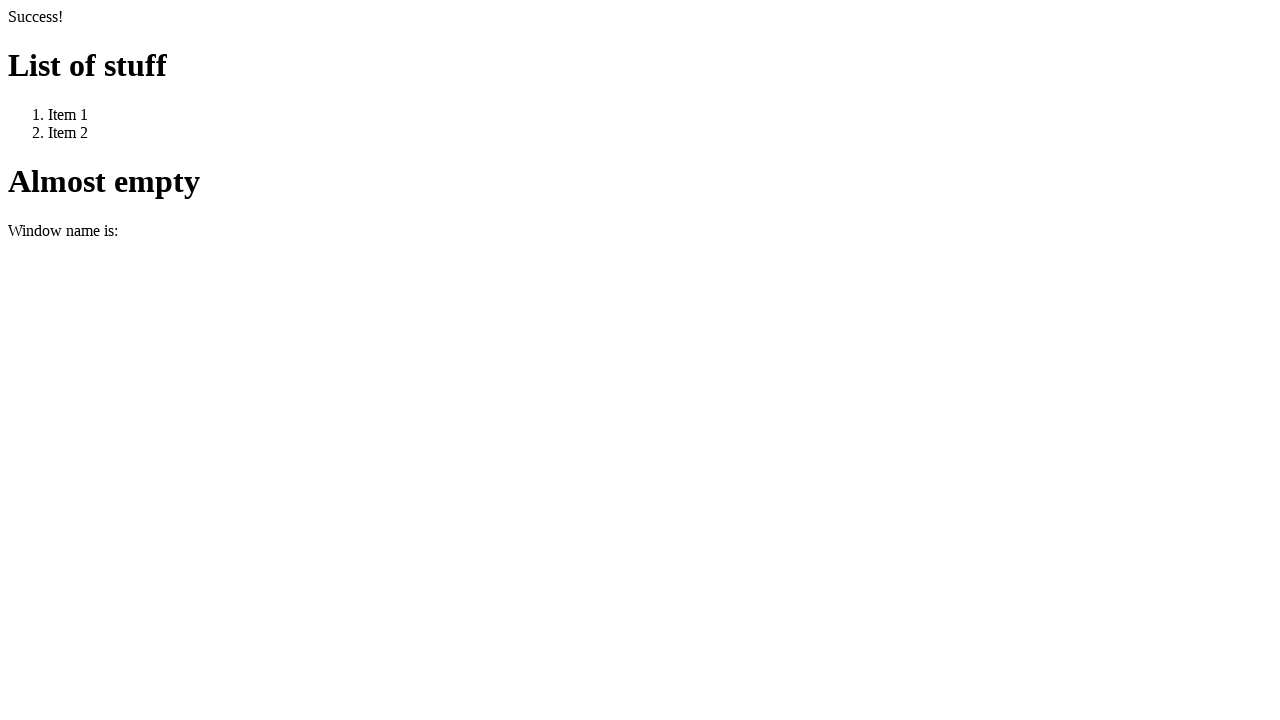

Waited for new page to load (domcontentloaded state)
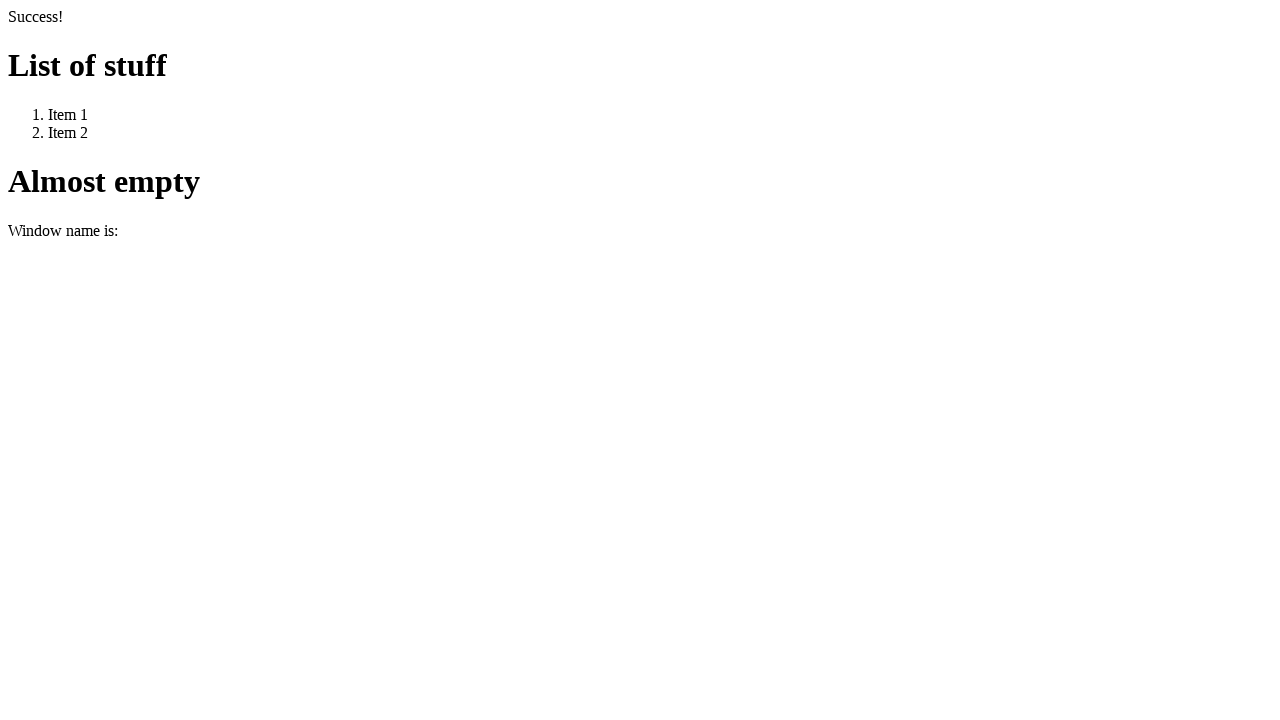

Used browser back button to navigate back
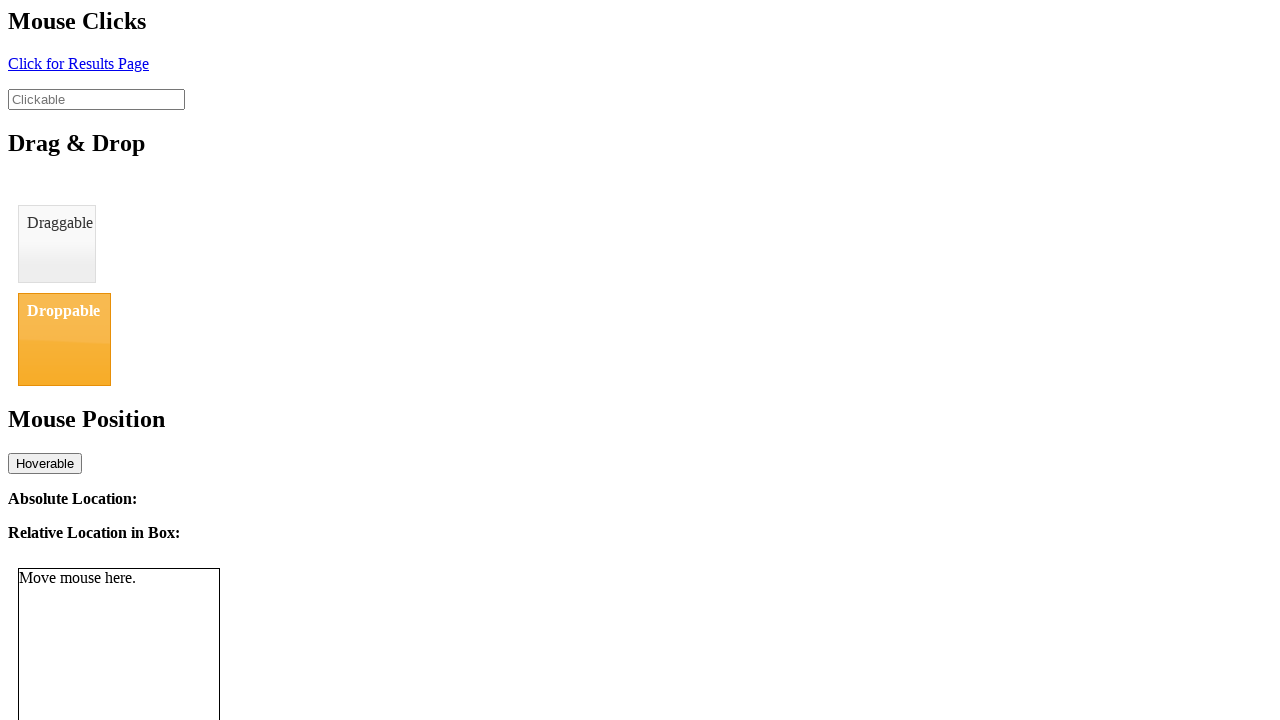

Waited for original page to load after going back (domcontentloaded state)
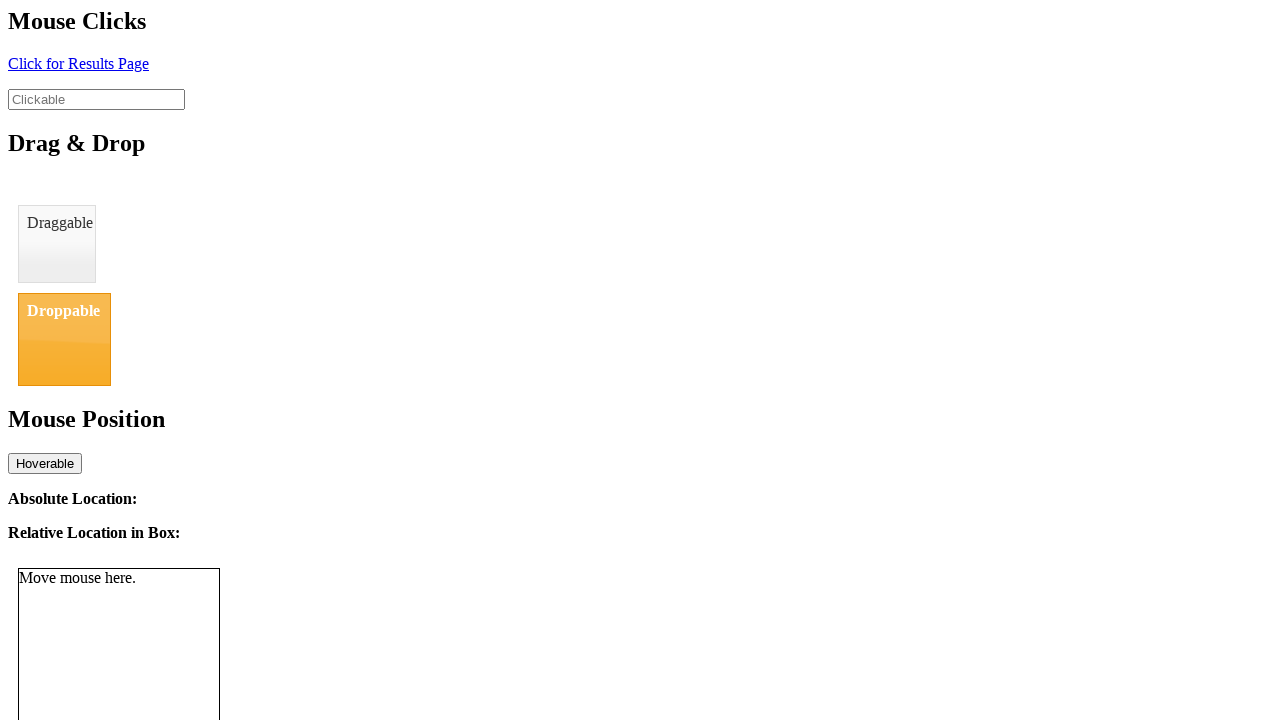

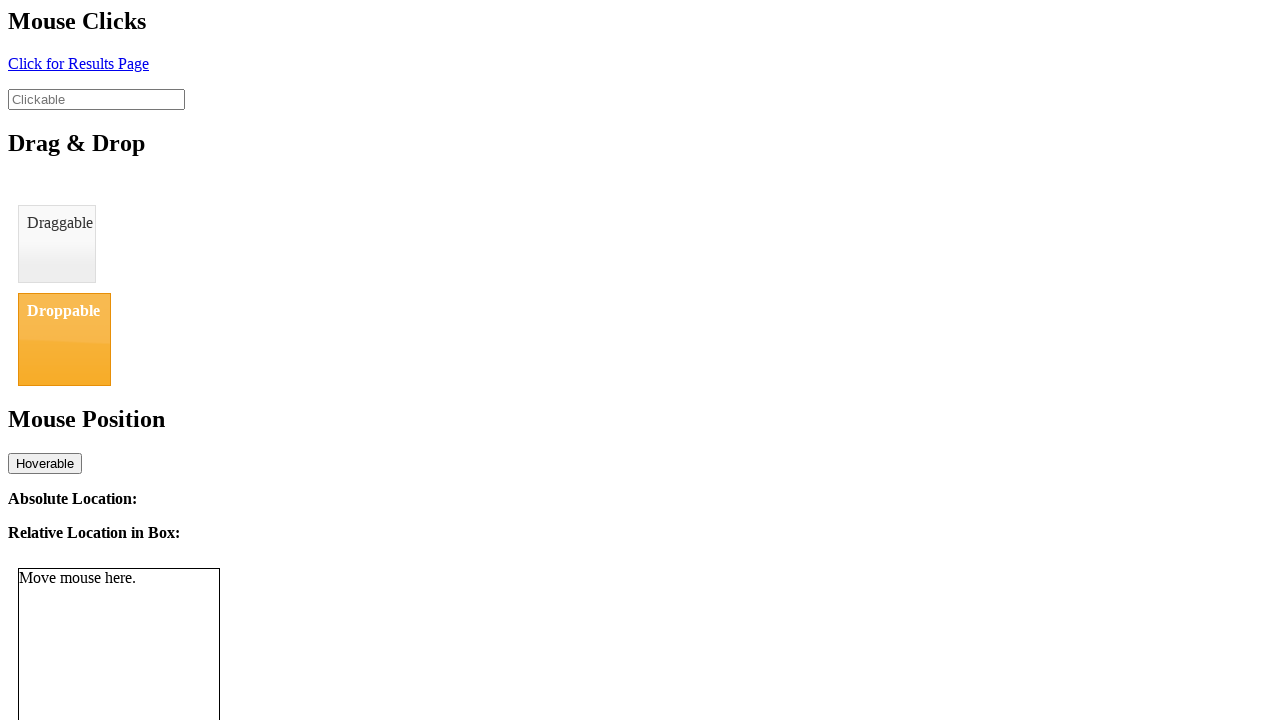